Tests the public legal consultation system by entering a lawyer's OAB number, selecting a state, performing a search, and navigating through the process detail pages to verify they load correctly.

Starting URL: https://pje-consulta-publica.tjmg.jus.br/

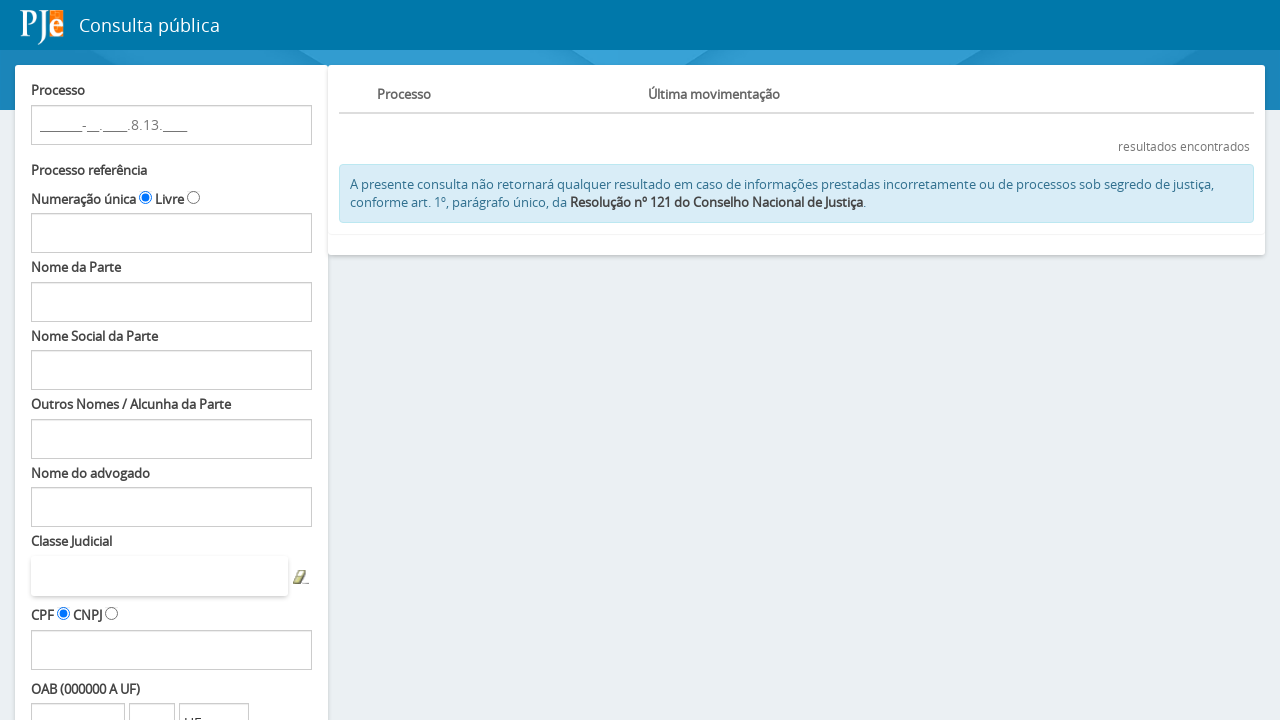

OAB number input field loaded
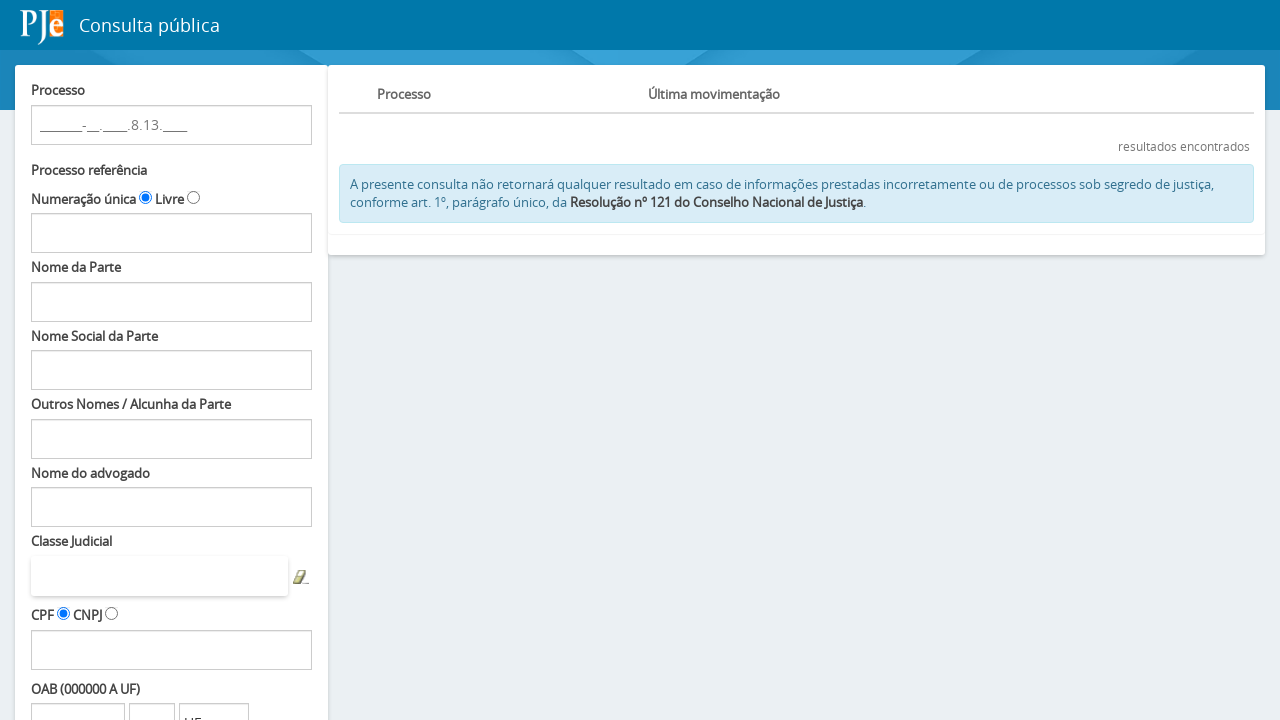

Clicked OAB number input field at (78, 701) on input#fPP\:Decoration\:numeroOAB
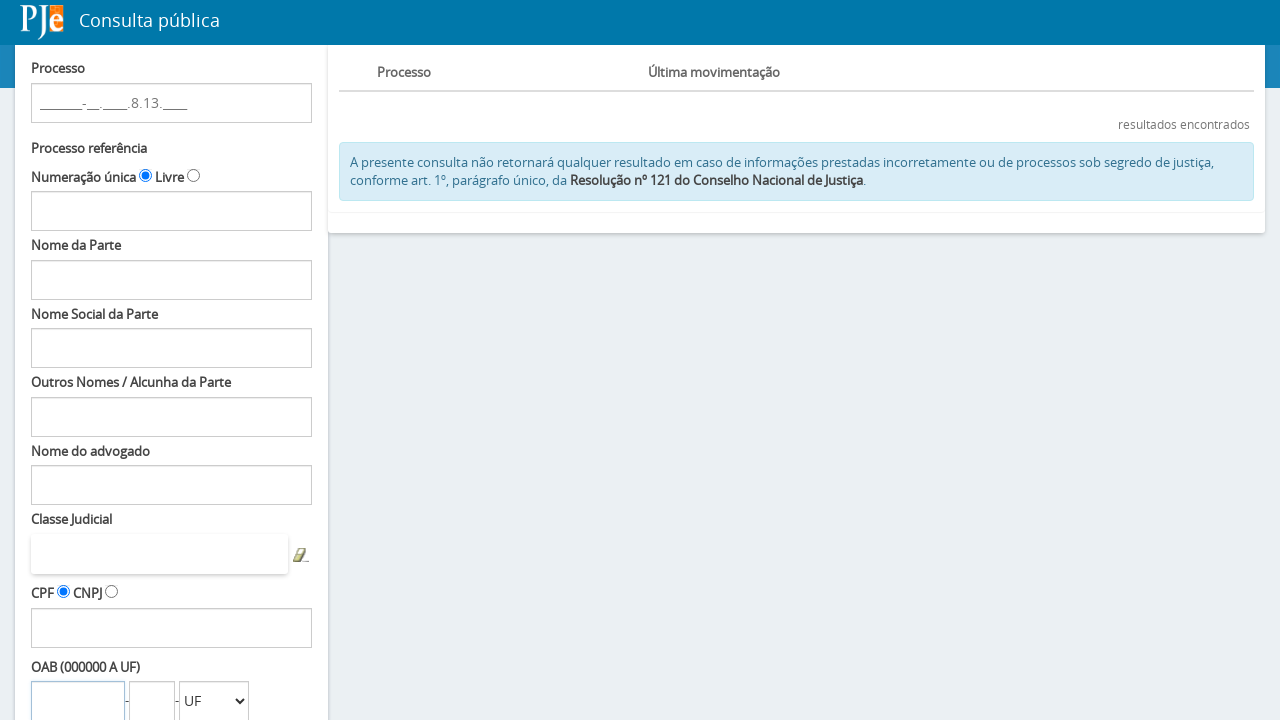

Filled OAB number field with '259155' on input#fPP\:Decoration\:numeroOAB
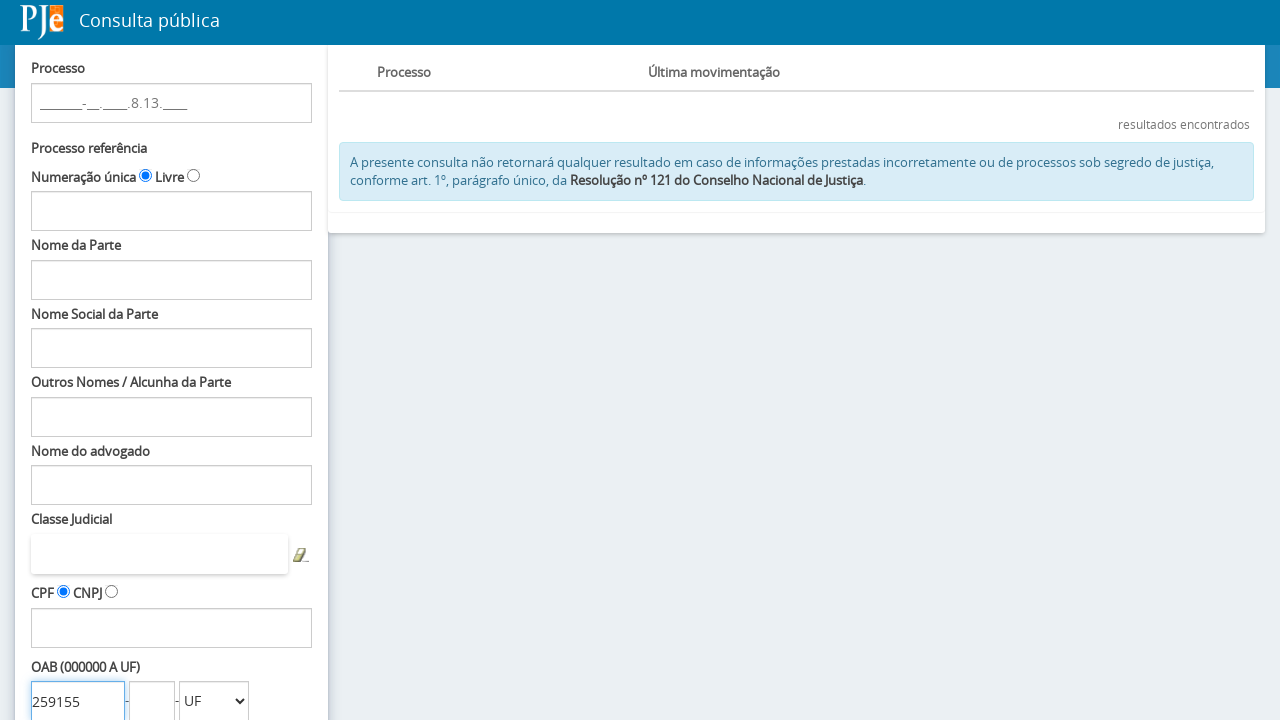

Clicked state dropdown at (214, 701) on select#fPP\:Decoration\:estadoComboOAB
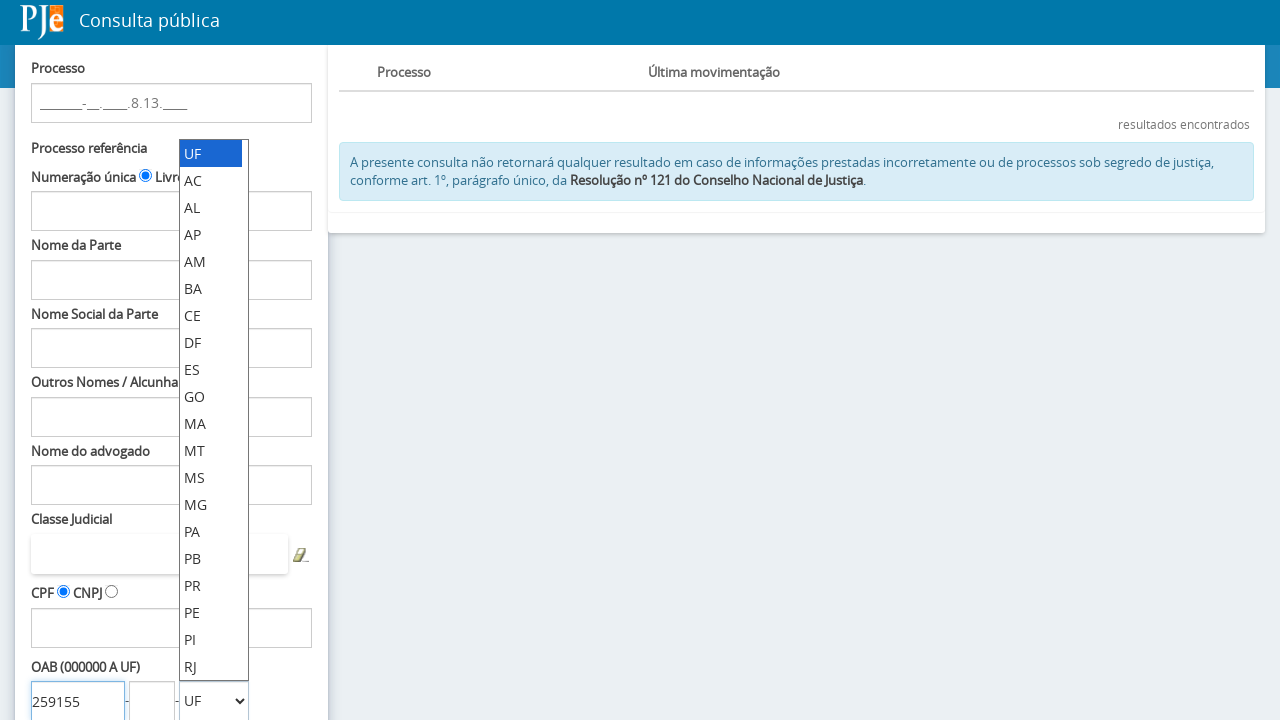

Selected 'SP' from state dropdown on select#fPP\:Decoration\:estadoComboOAB
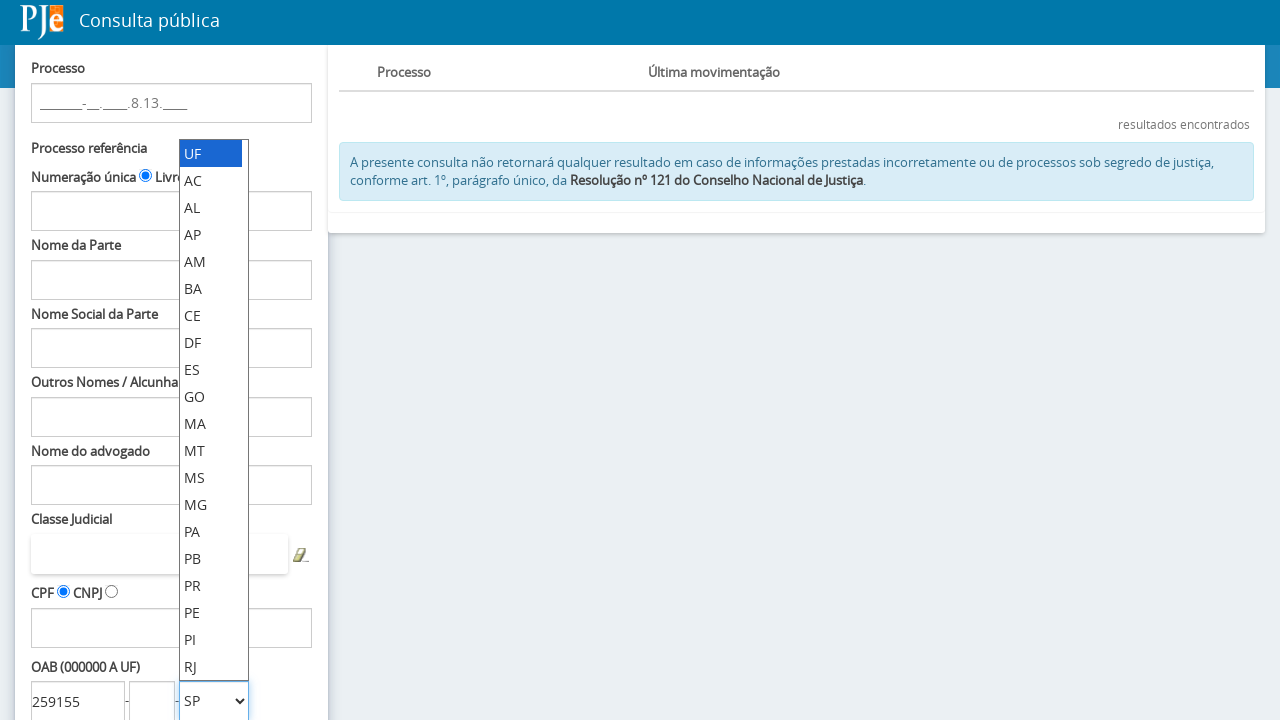

Clicked search button to query processes at (83, 590) on input#fPP\:searchProcessos
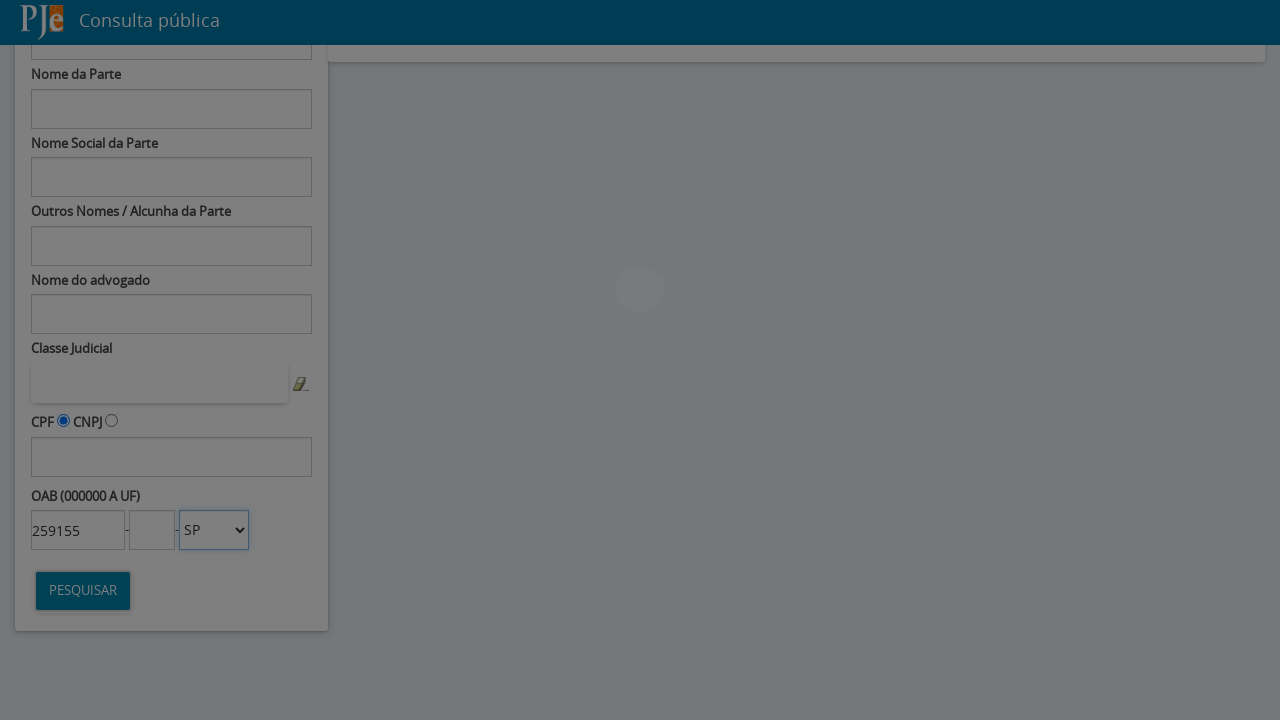

Search results loaded with process detail links
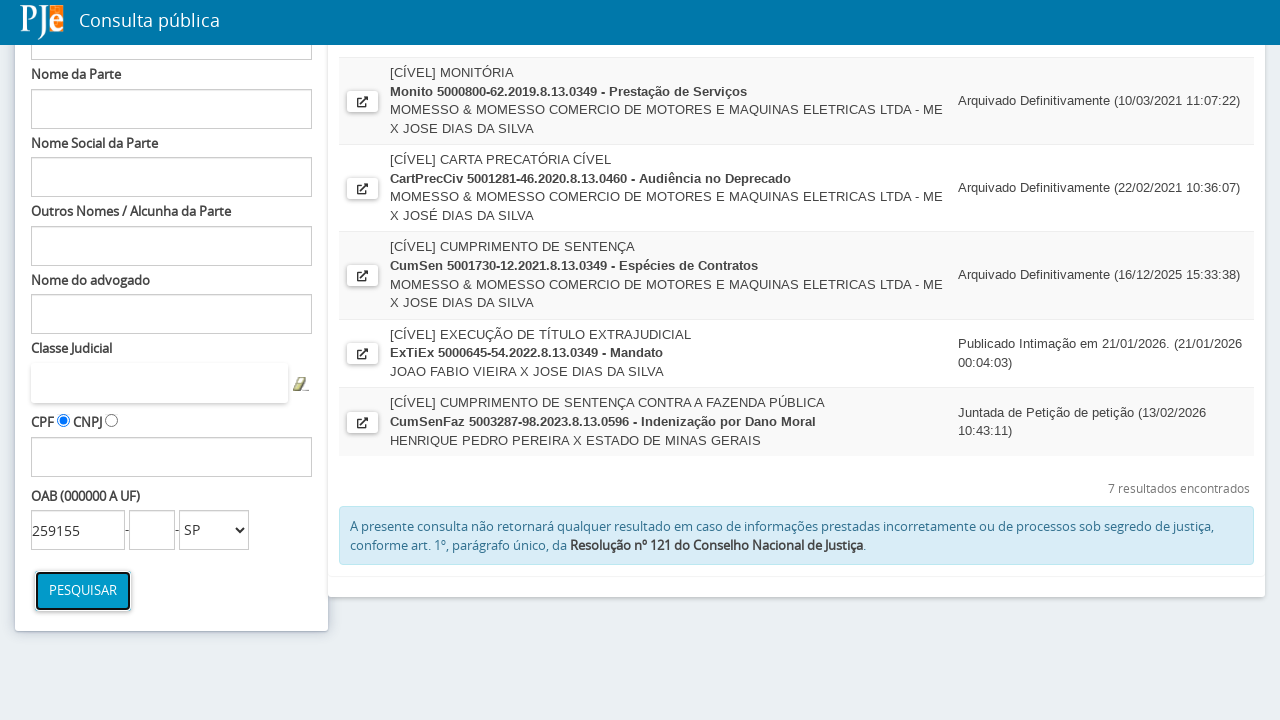

Clicked first process detail link to open process details page at (362, 142) on a[title='Ver Detalhes'] >> nth=0
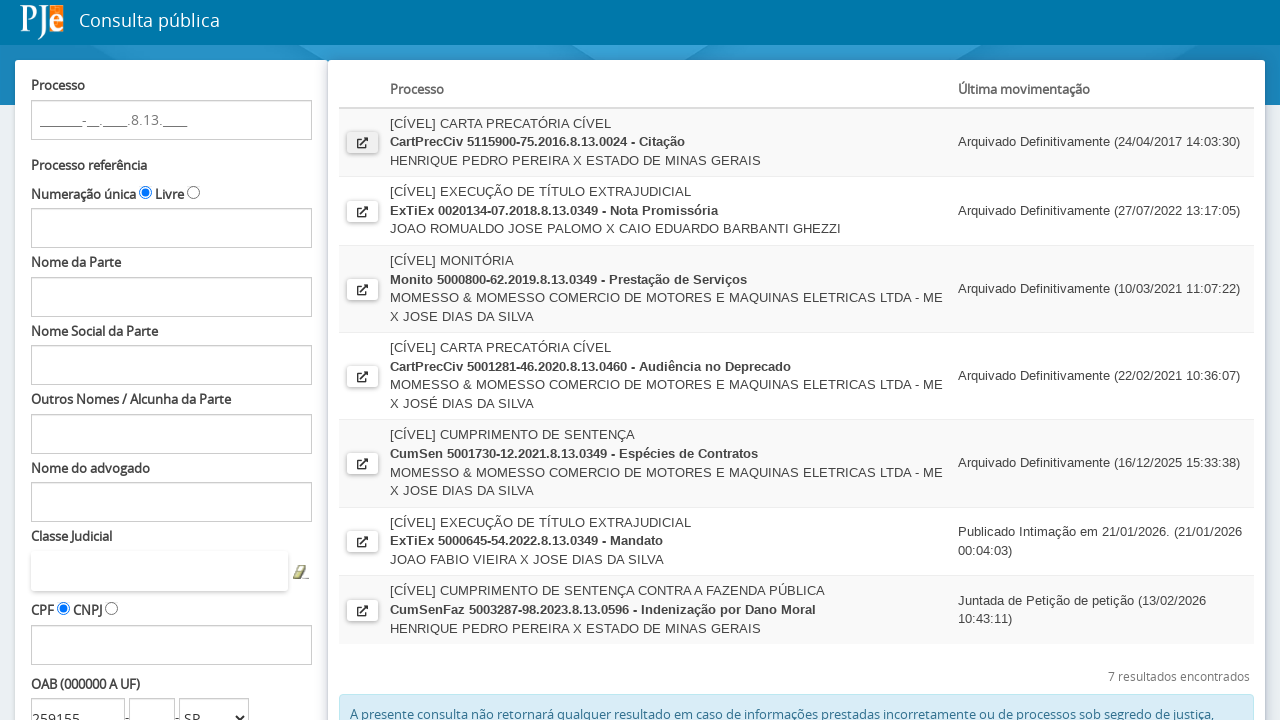

Process details page loaded in new tab
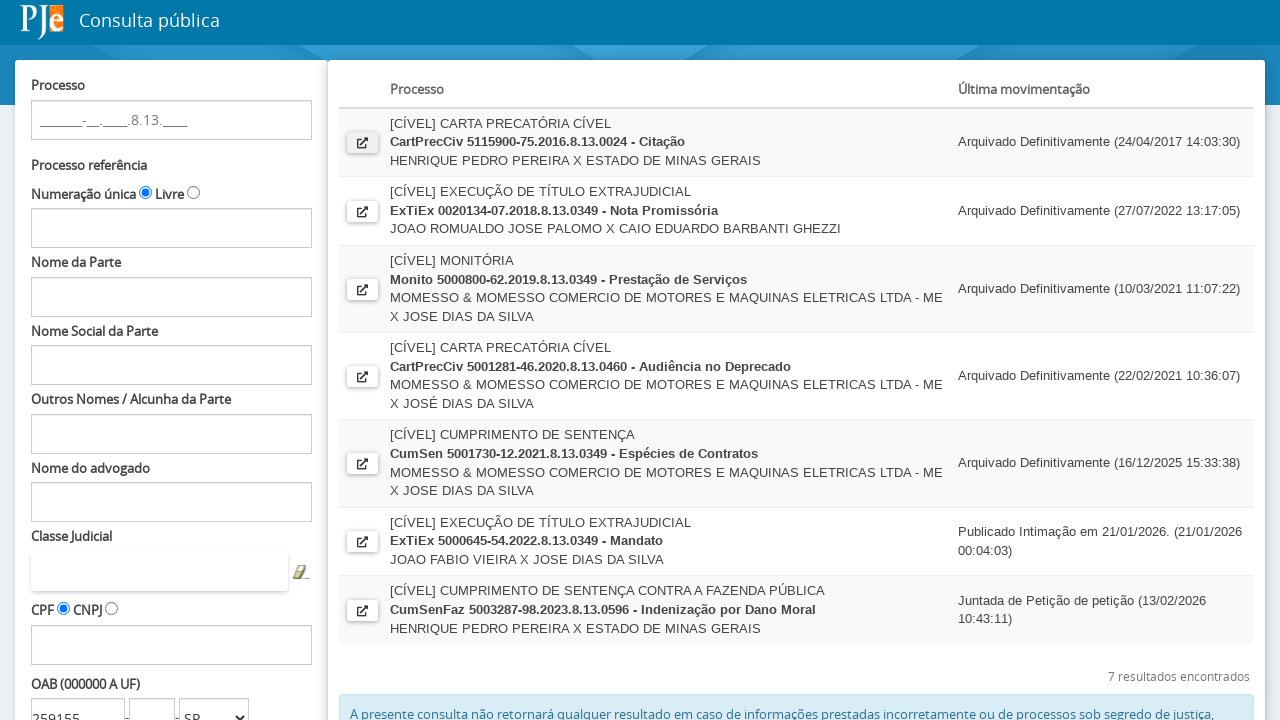

Process number element verified on details page
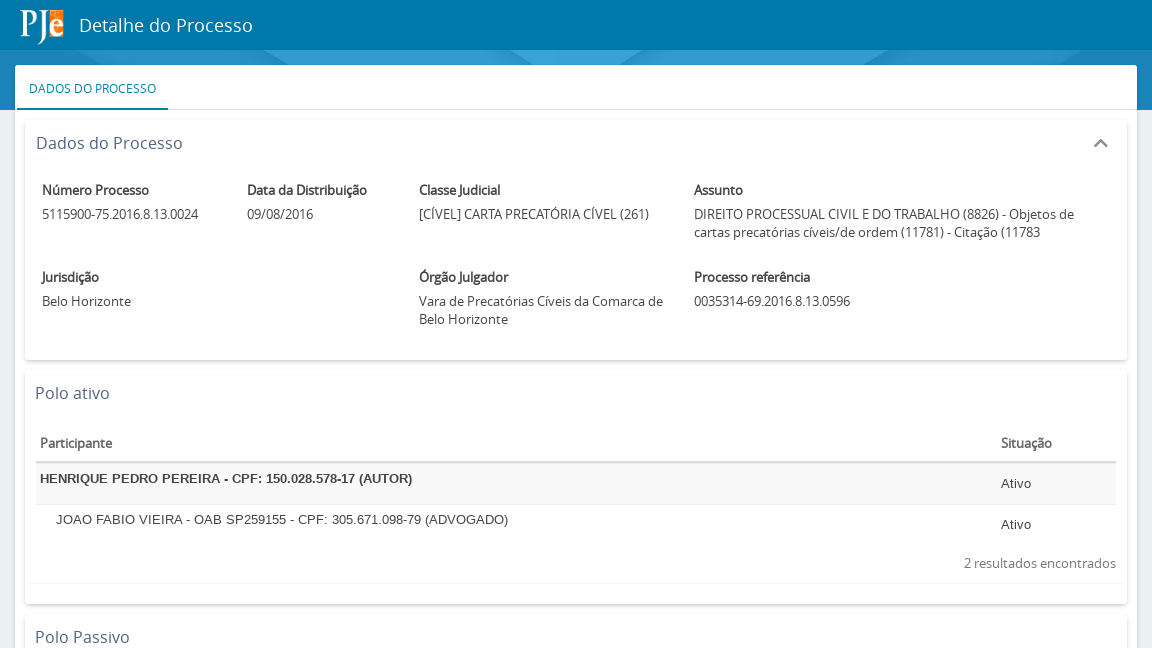

Participants section verified on details page
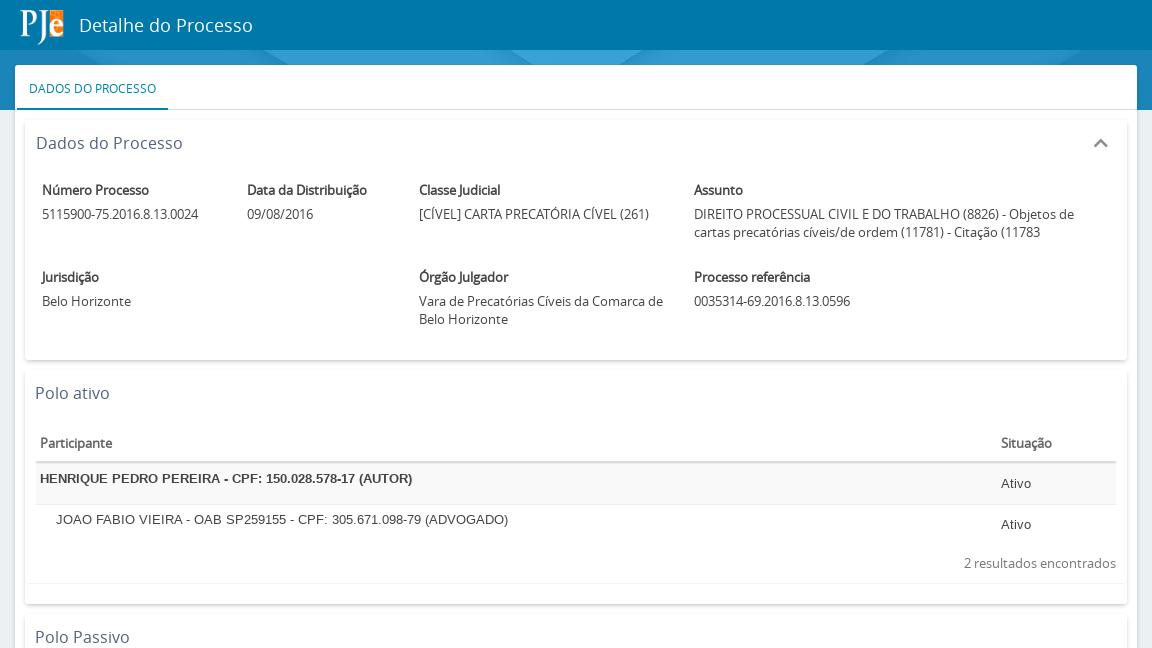

Closed process details page
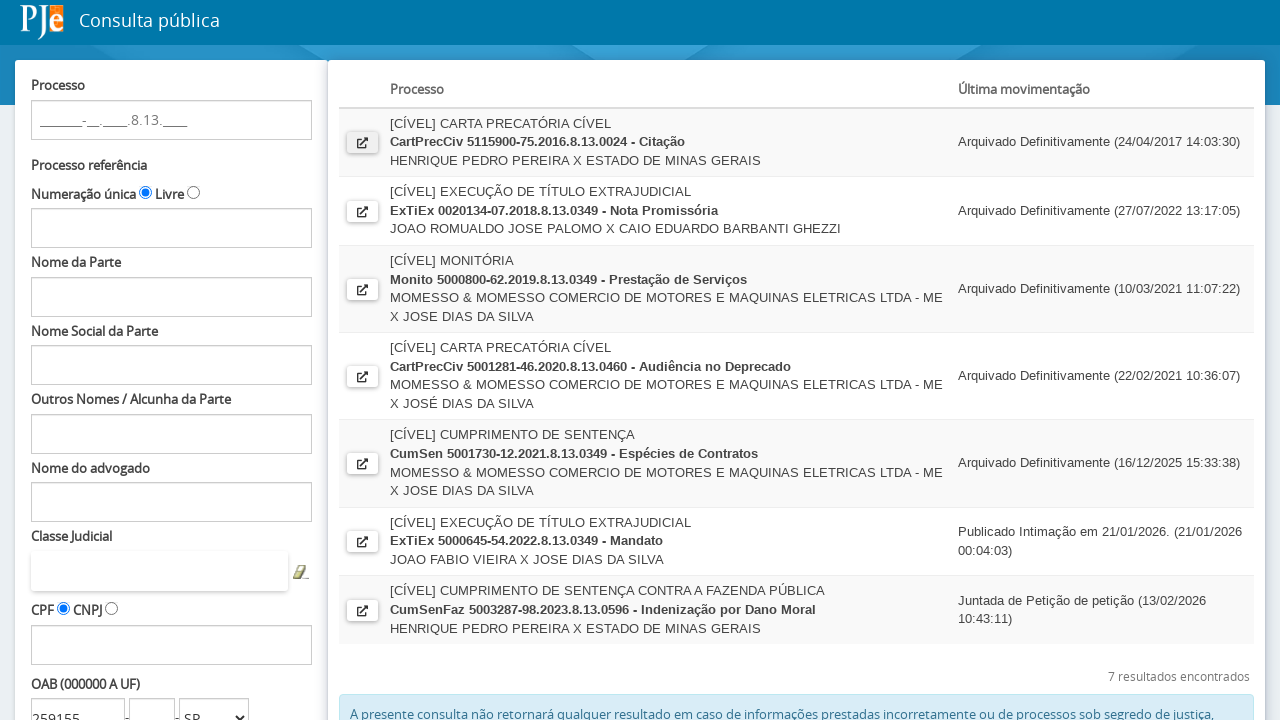

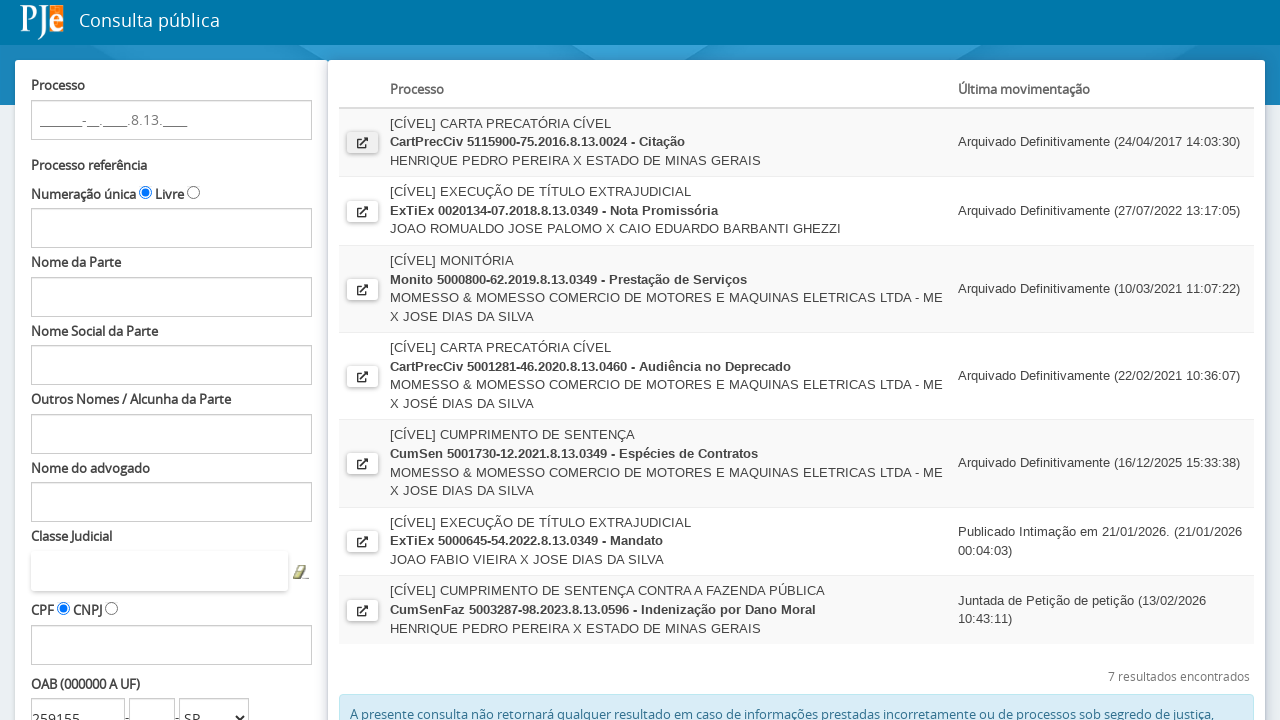